Tests registration form by filling required fields and submitting the form, then verifying the success message

Starting URL: http://suninjuly.github.io/registration1.html

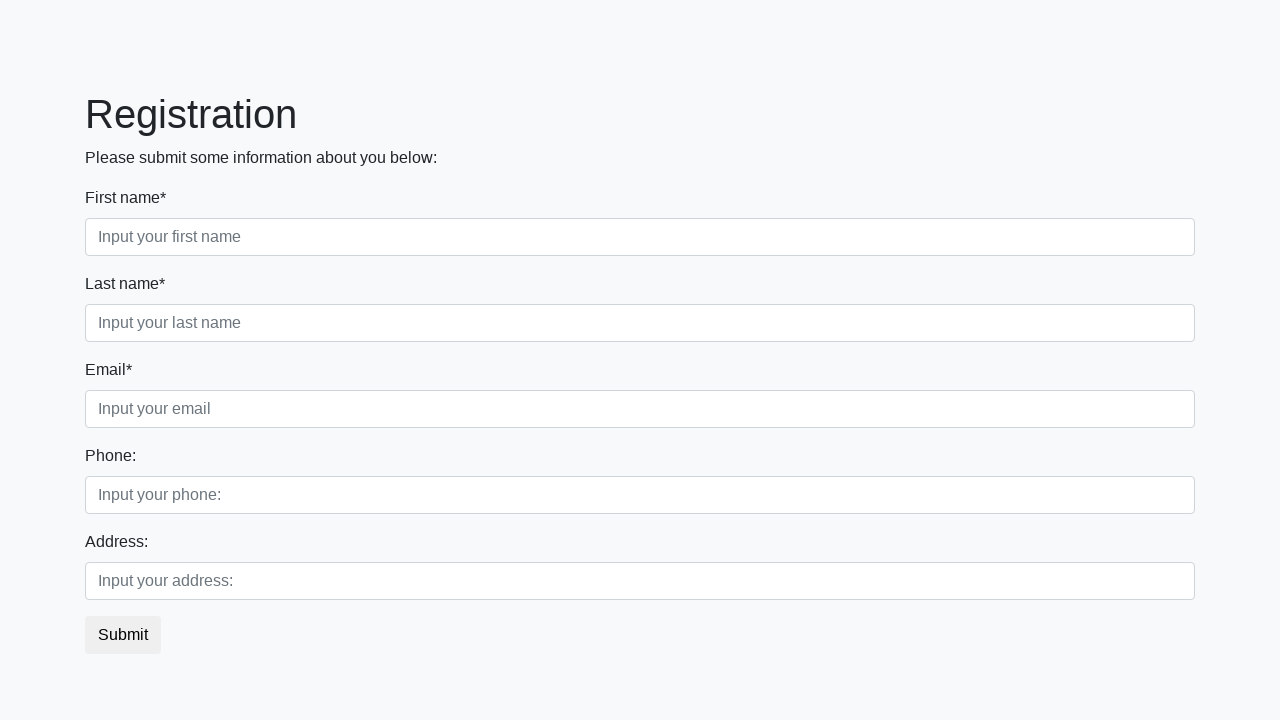

Navigated to registration form page
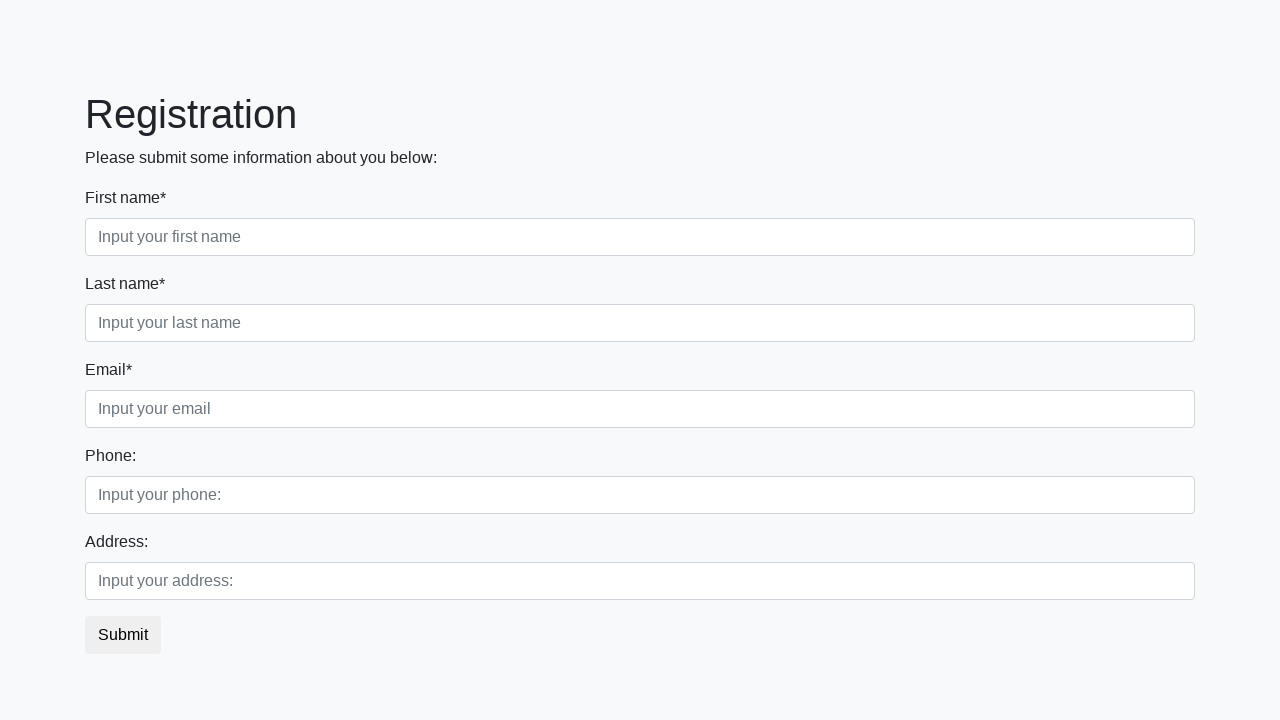

Filled first required field with 'first' on .first_class input:required
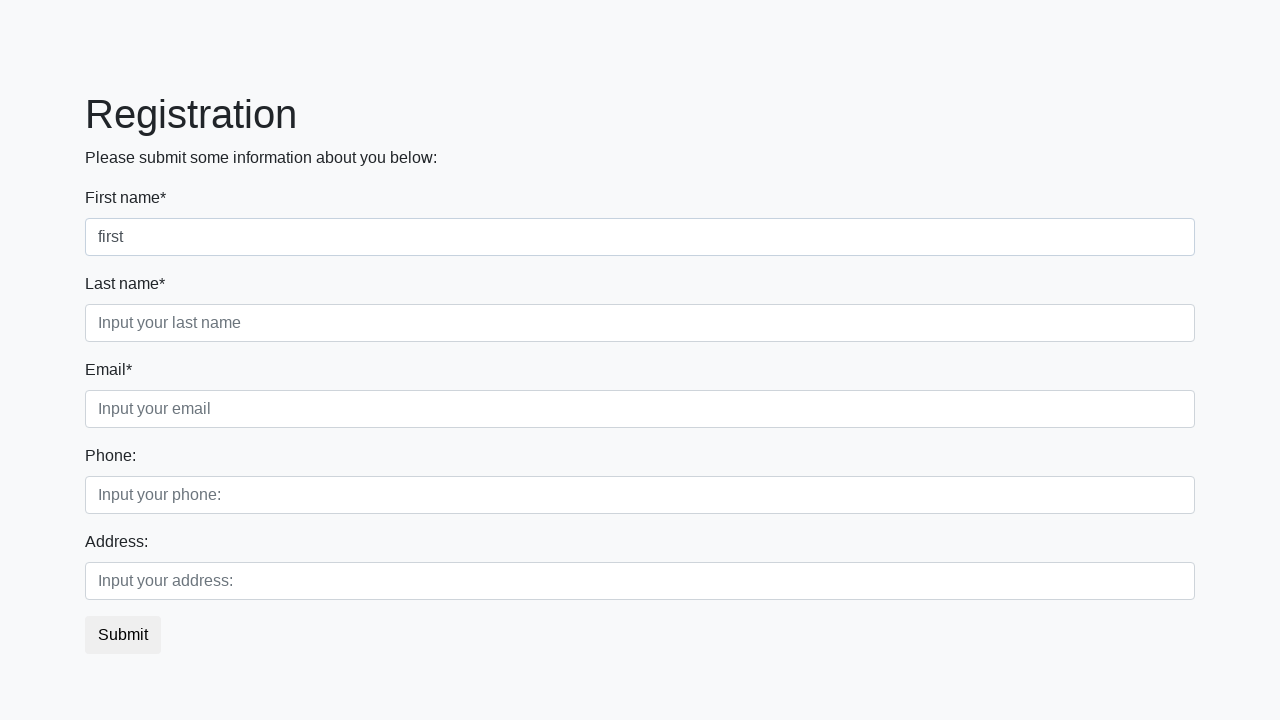

Filled second required field with 'second' on .second_class input:required
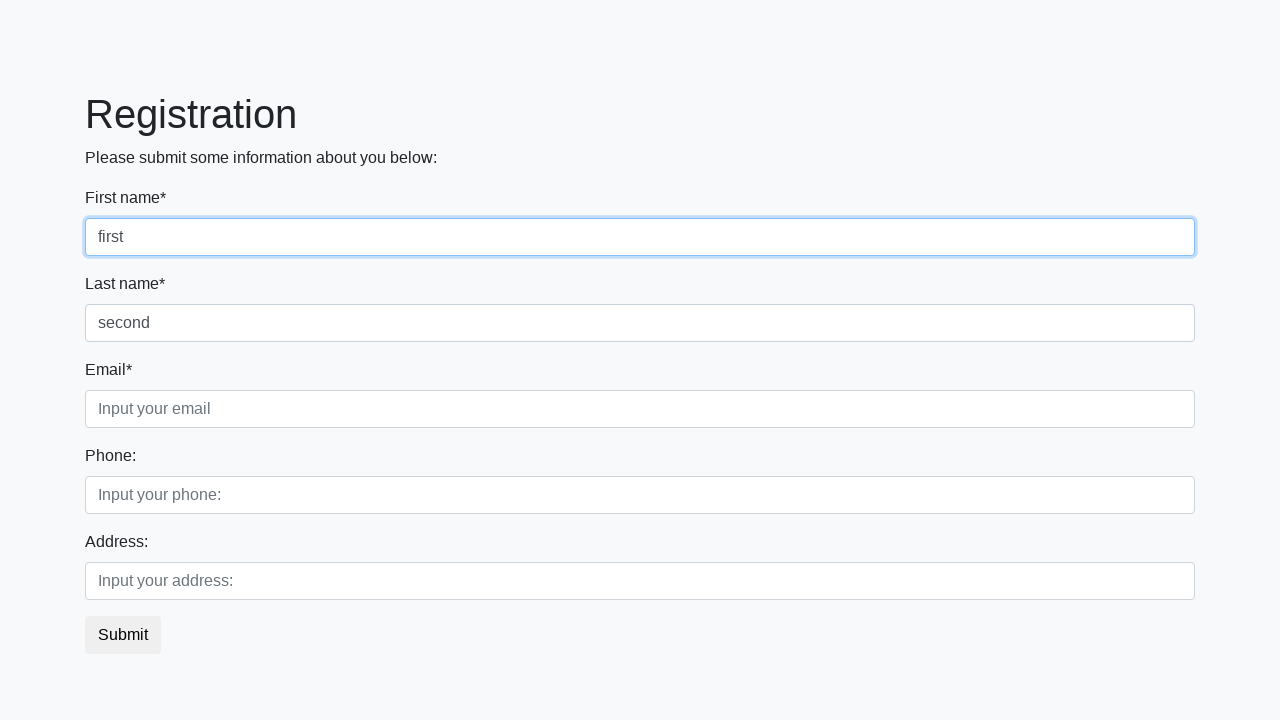

Filled third required field with 'third' on .third_class input:required
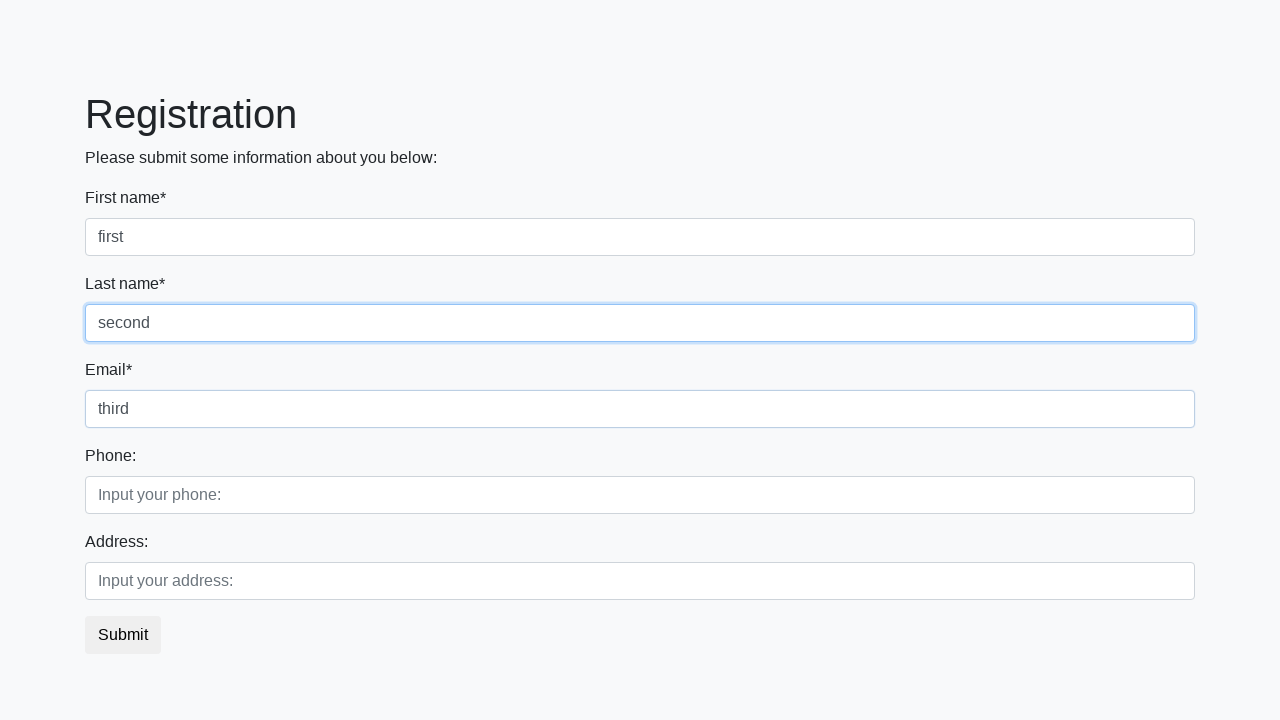

Clicked submit button to submit registration form at (123, 635) on button.btn
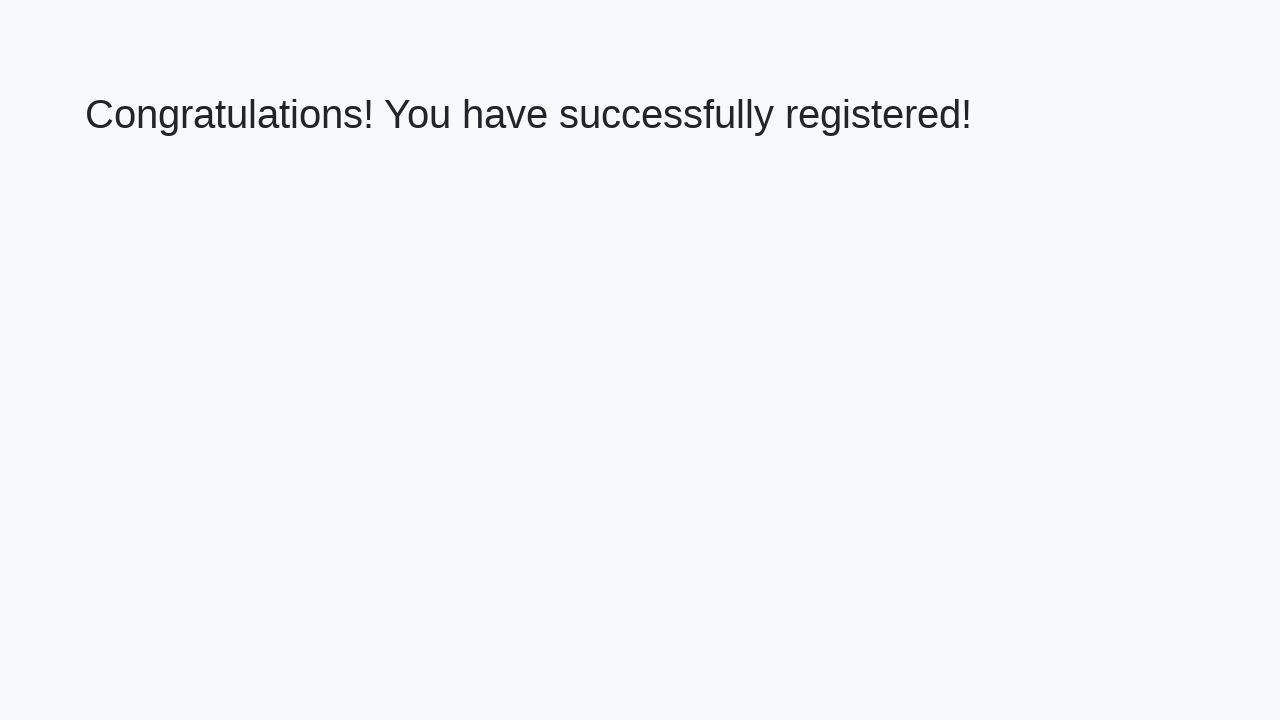

Success page loaded with h1 heading
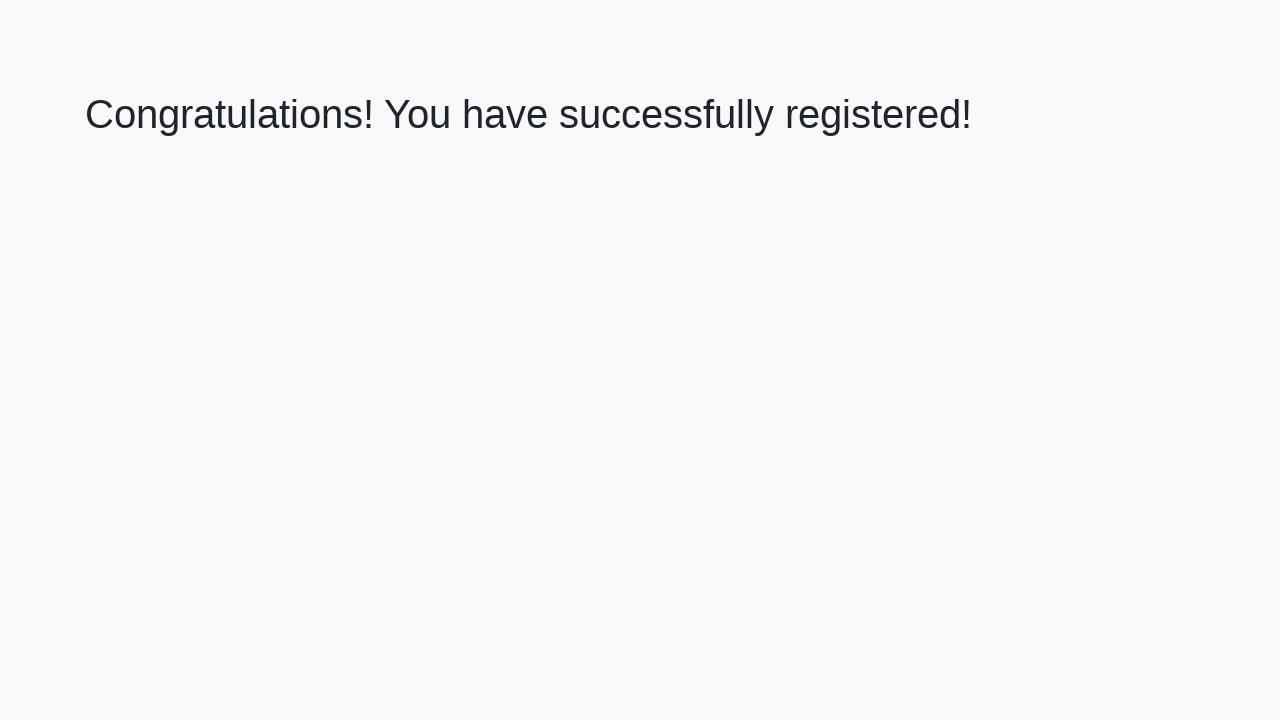

Retrieved success message: 'Congratulations! You have successfully registered!'
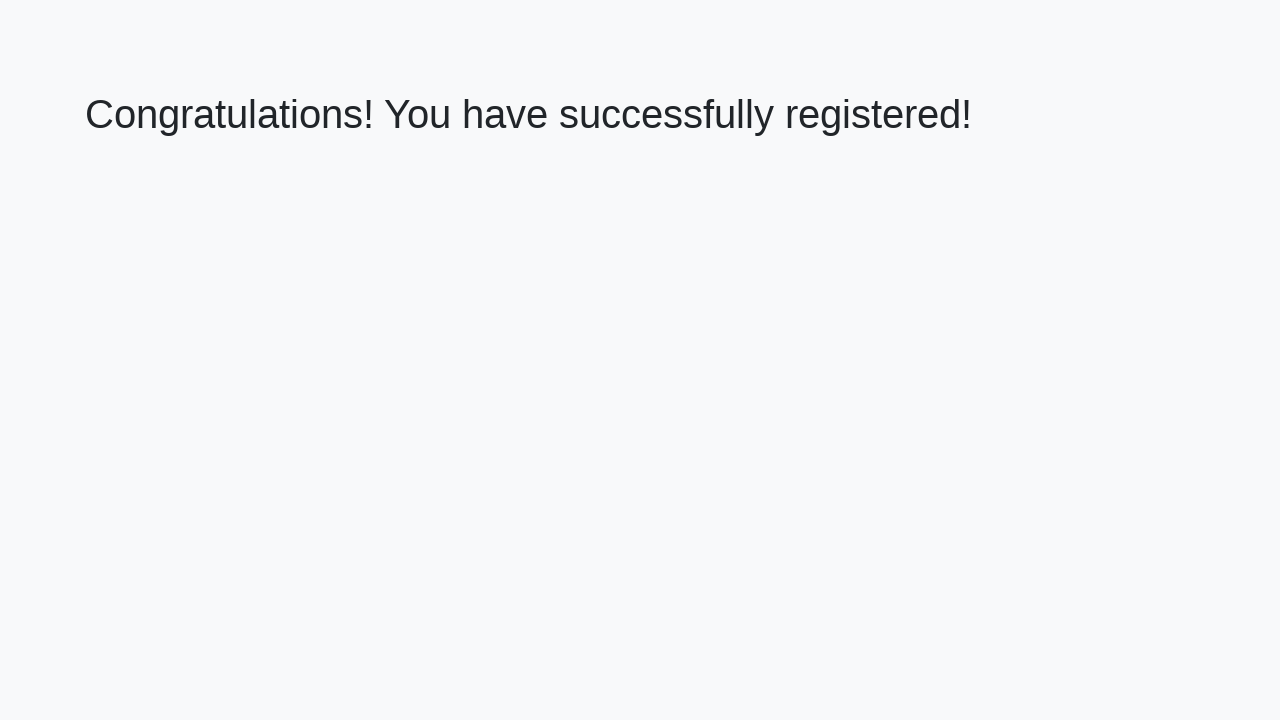

Verified success message matches expected text
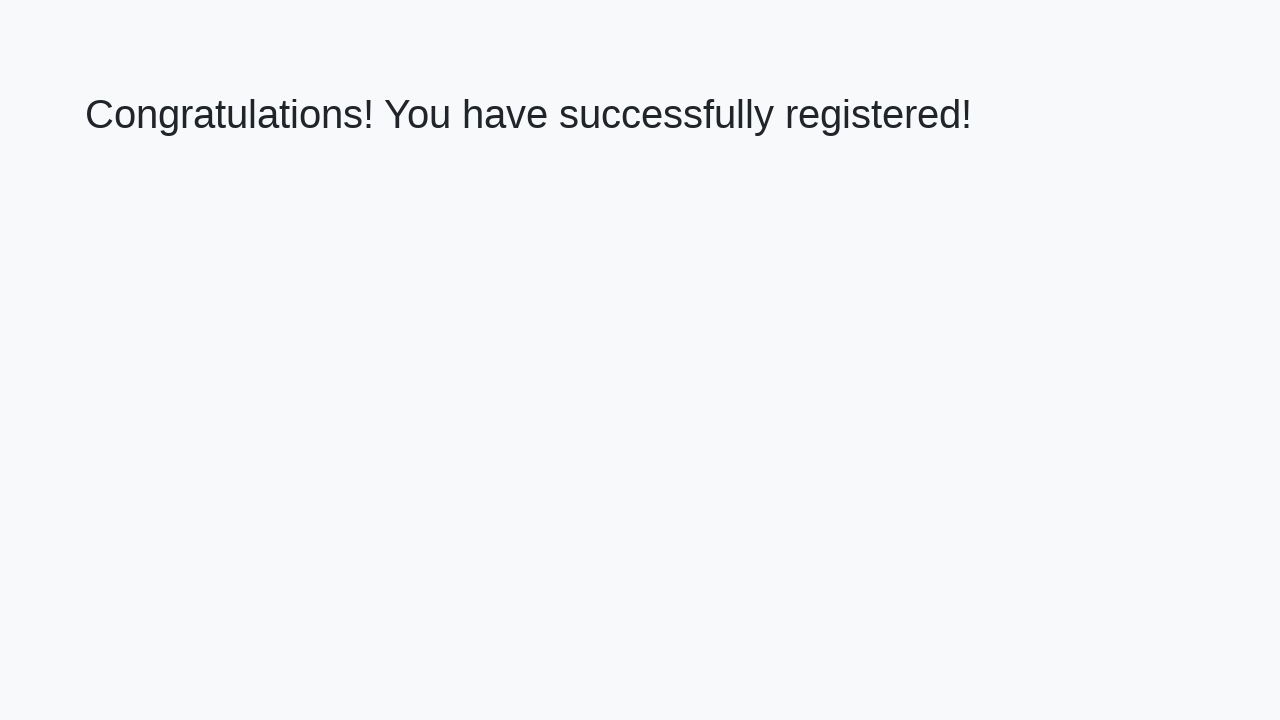

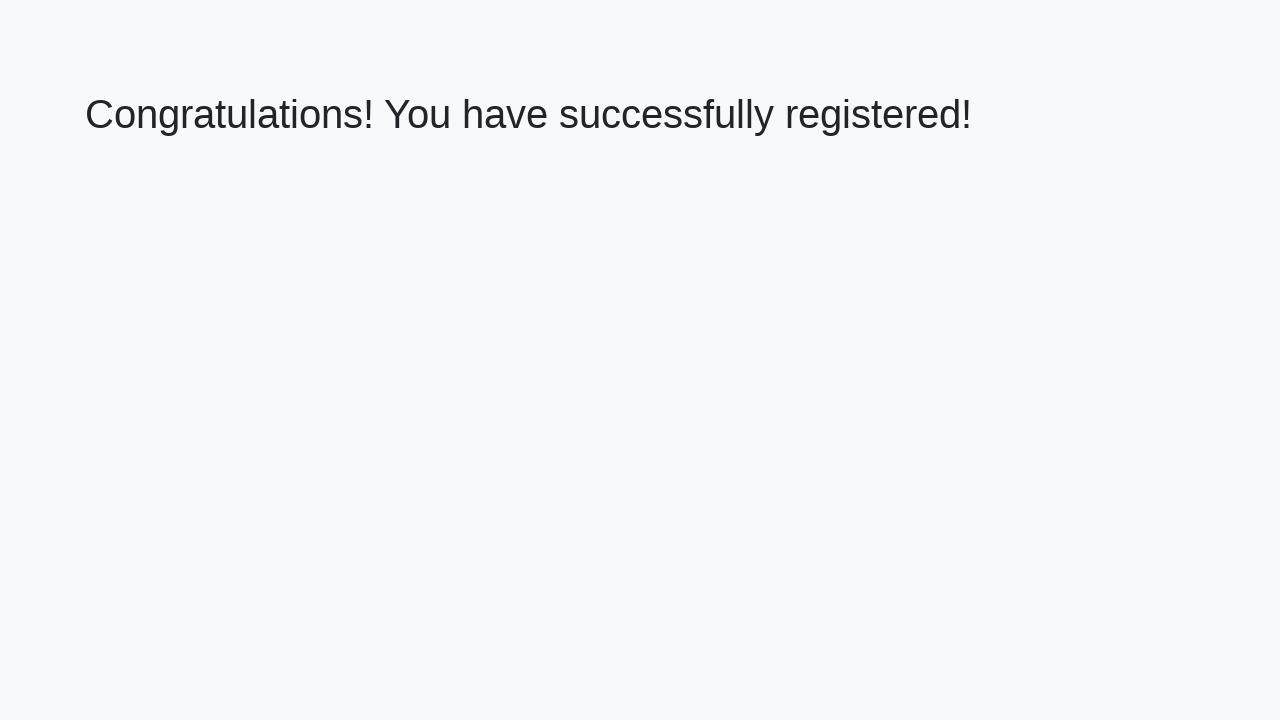